Tests selecting multiple options in a multi-select dropdown by values and verifying the selection feedback

Starting URL: https://osstep.github.io/action_selectOptions

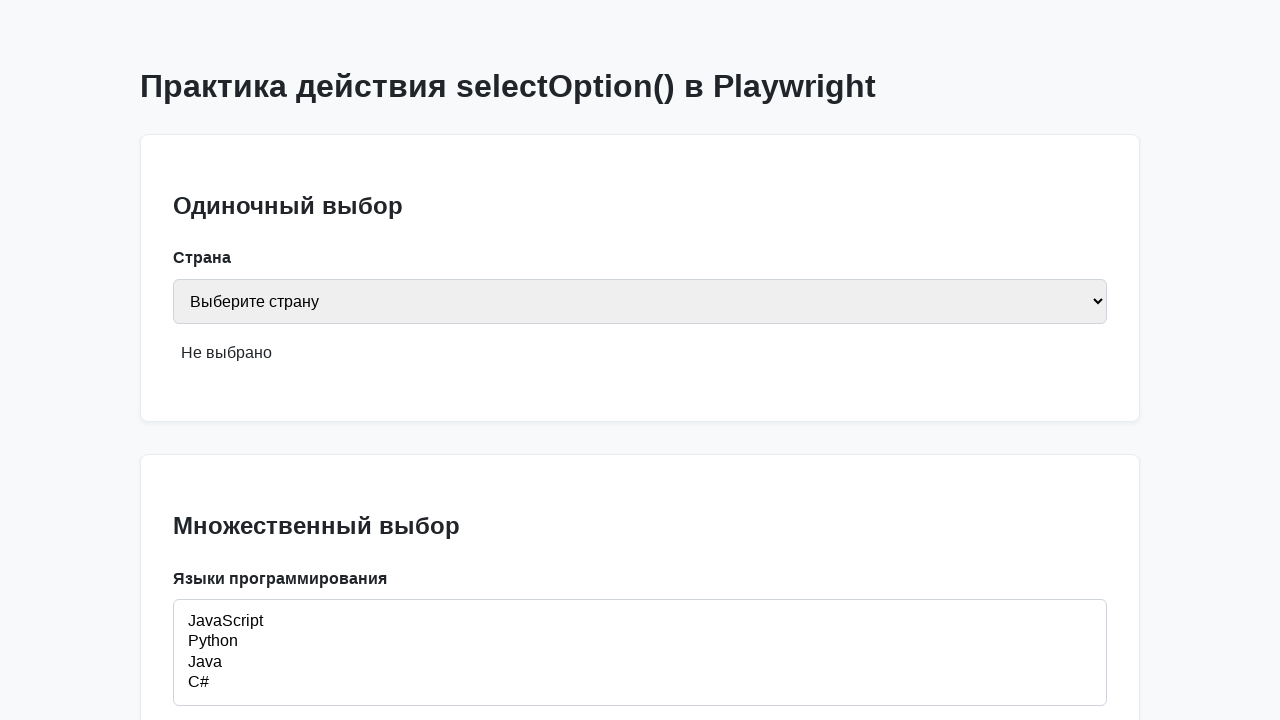

Navigated to multi-select dropdown test page
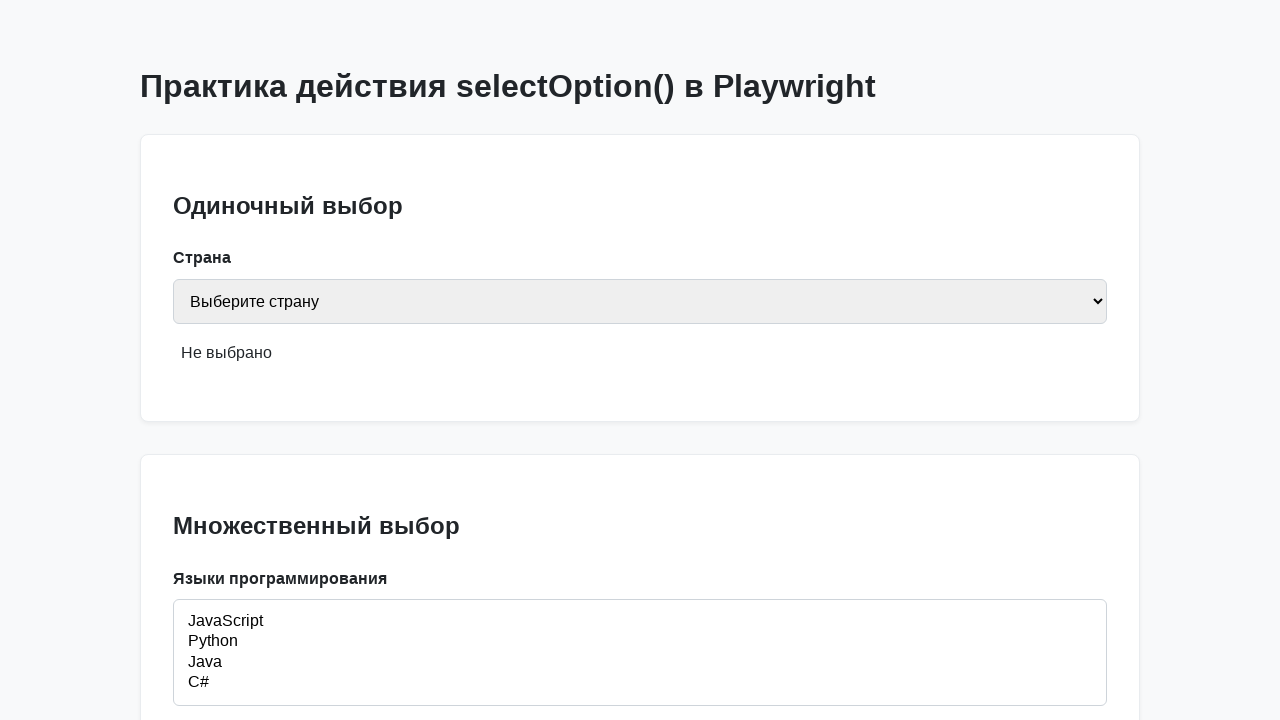

Located programming languages multi-select dropdown
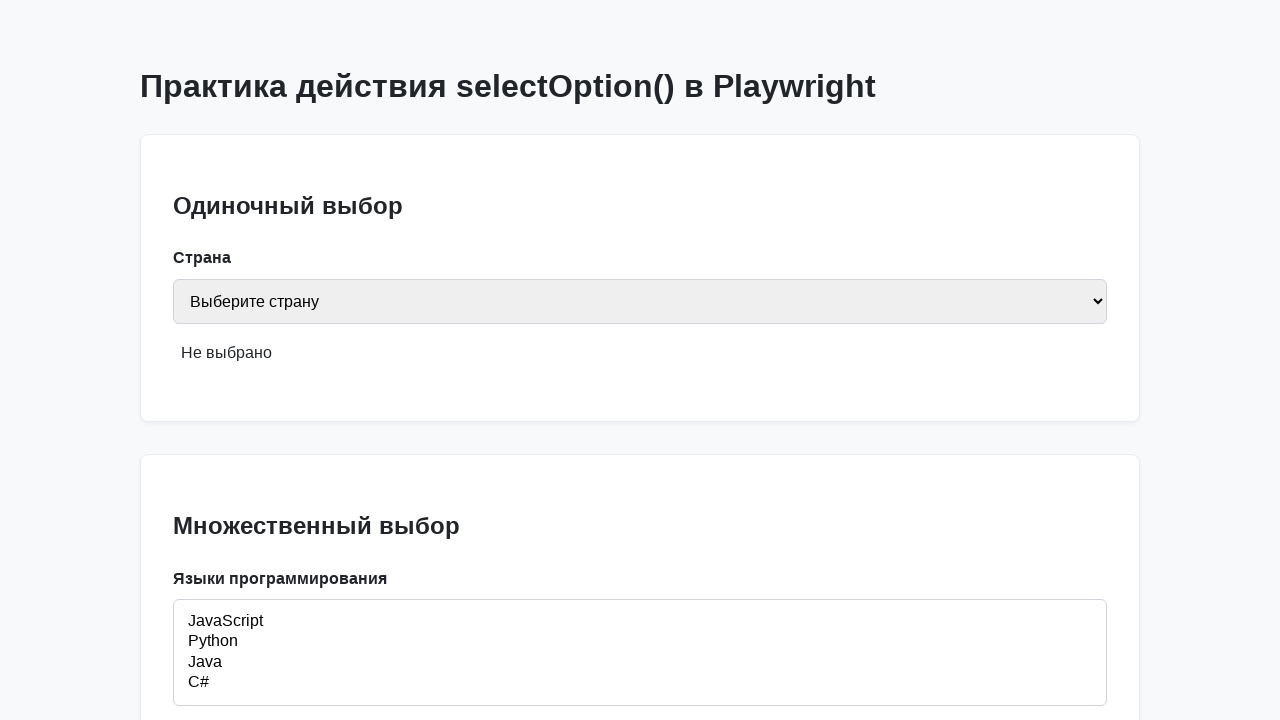

Selected JavaScript and Python options from dropdown on internal:label="\u042f\u0437\u044b\u043a\u0438 \u043f\u0440\u043e\u0433\u0440\u0
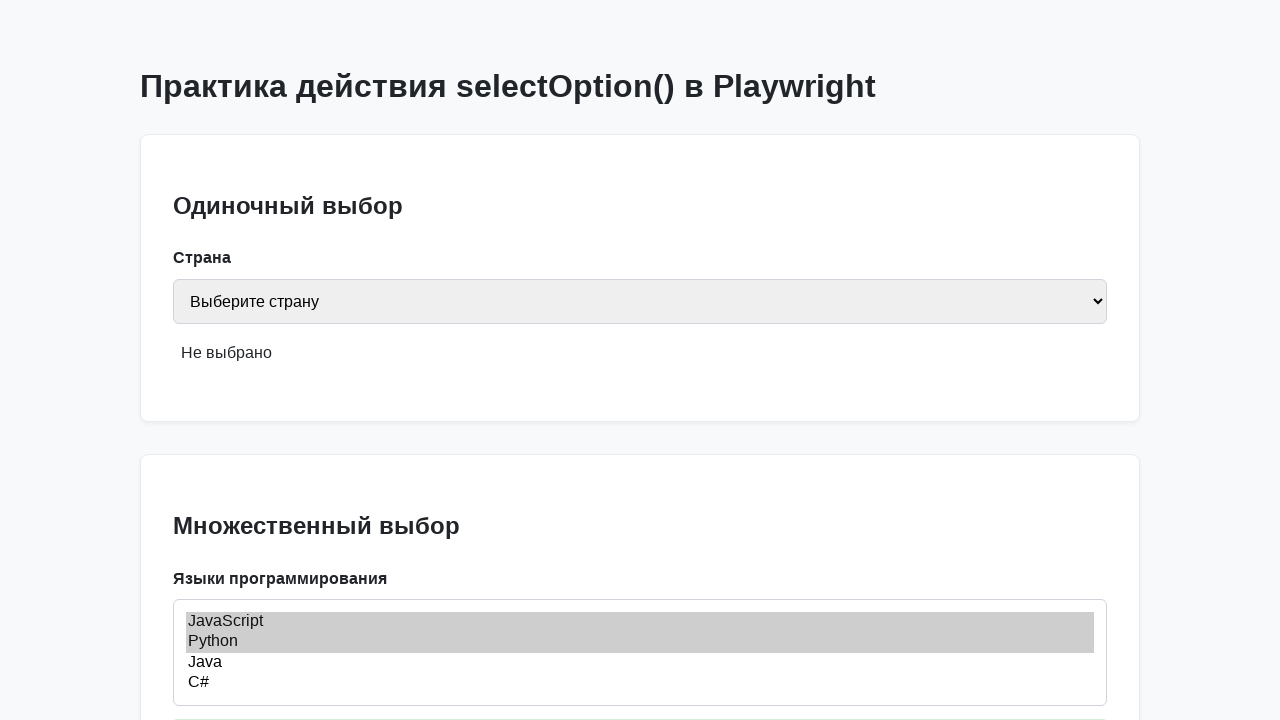

Selection feedback appeared on page
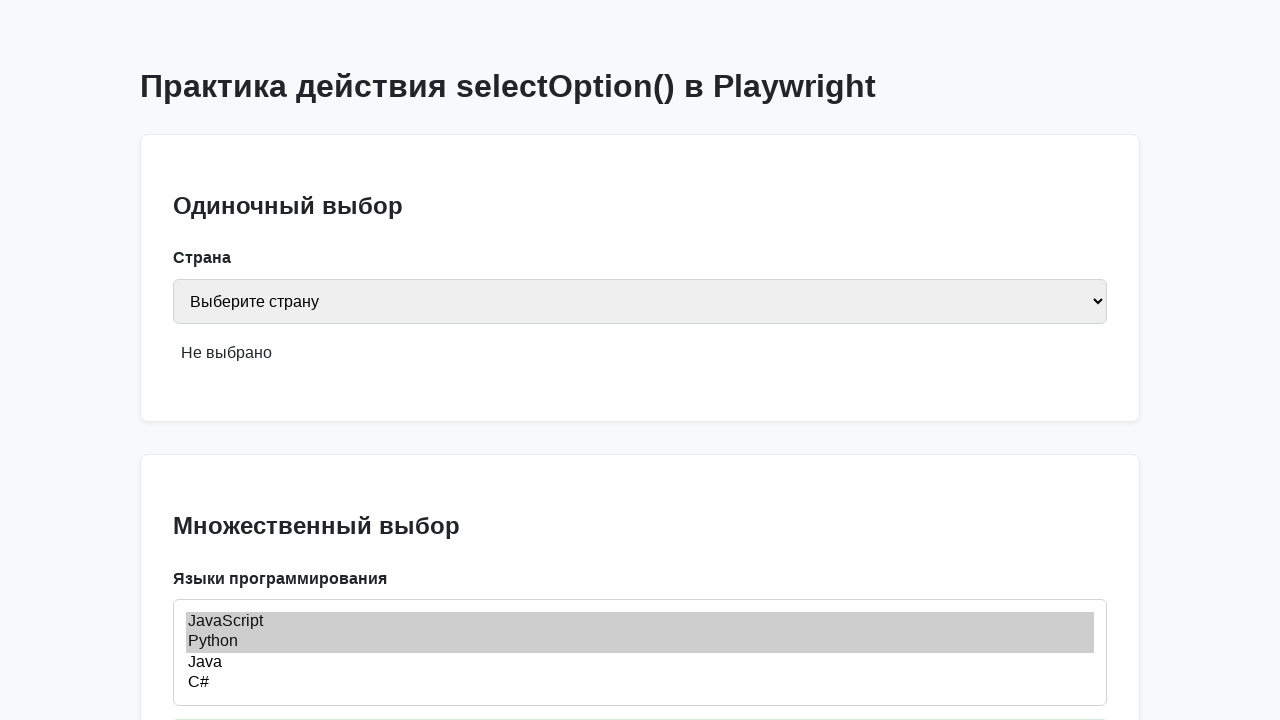

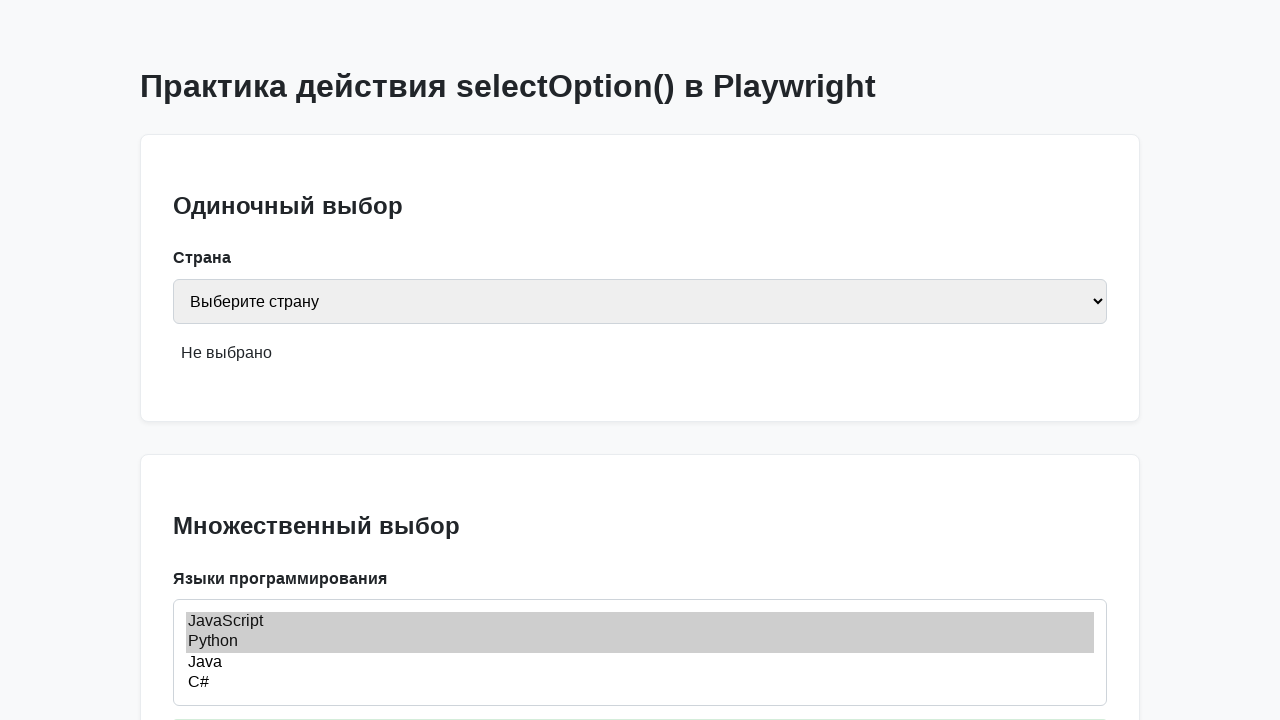